Tests mobile responsiveness by navigating to a website in mobile emulation mode with specific viewport dimensions

Starting URL: https://www.example.com

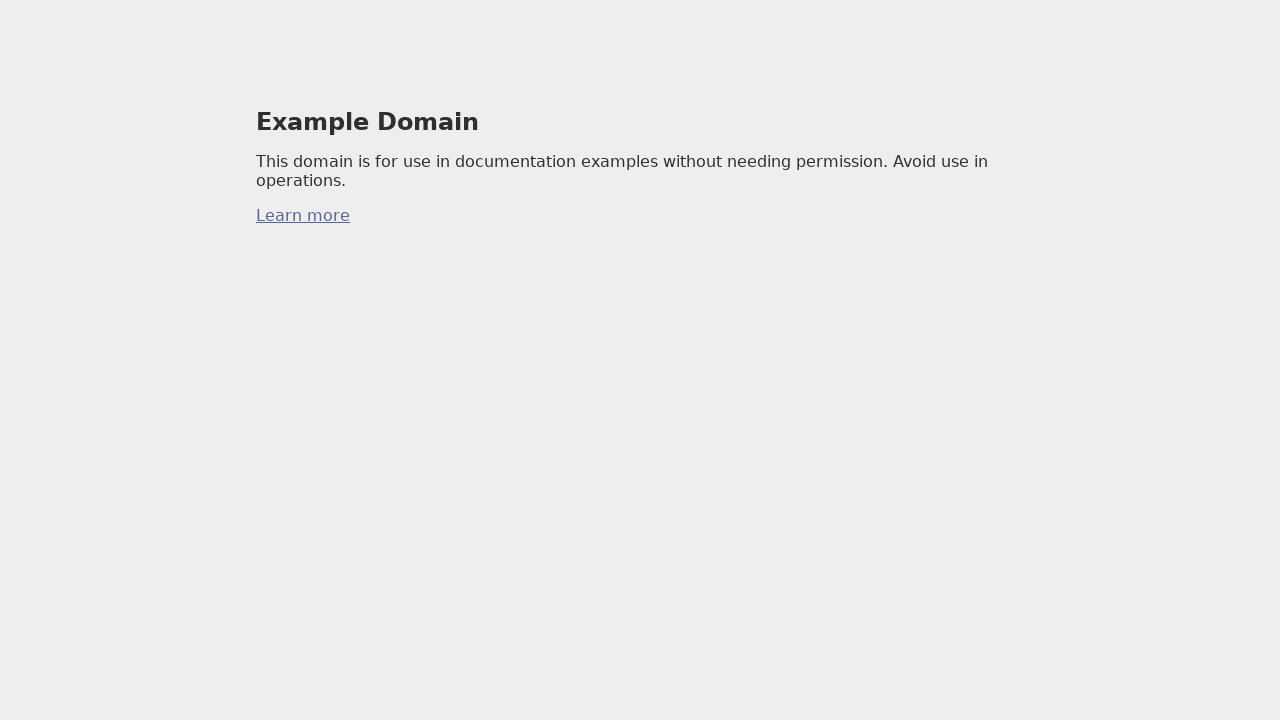

Loaded example.com in mobile emulation mode (360x640 viewport)
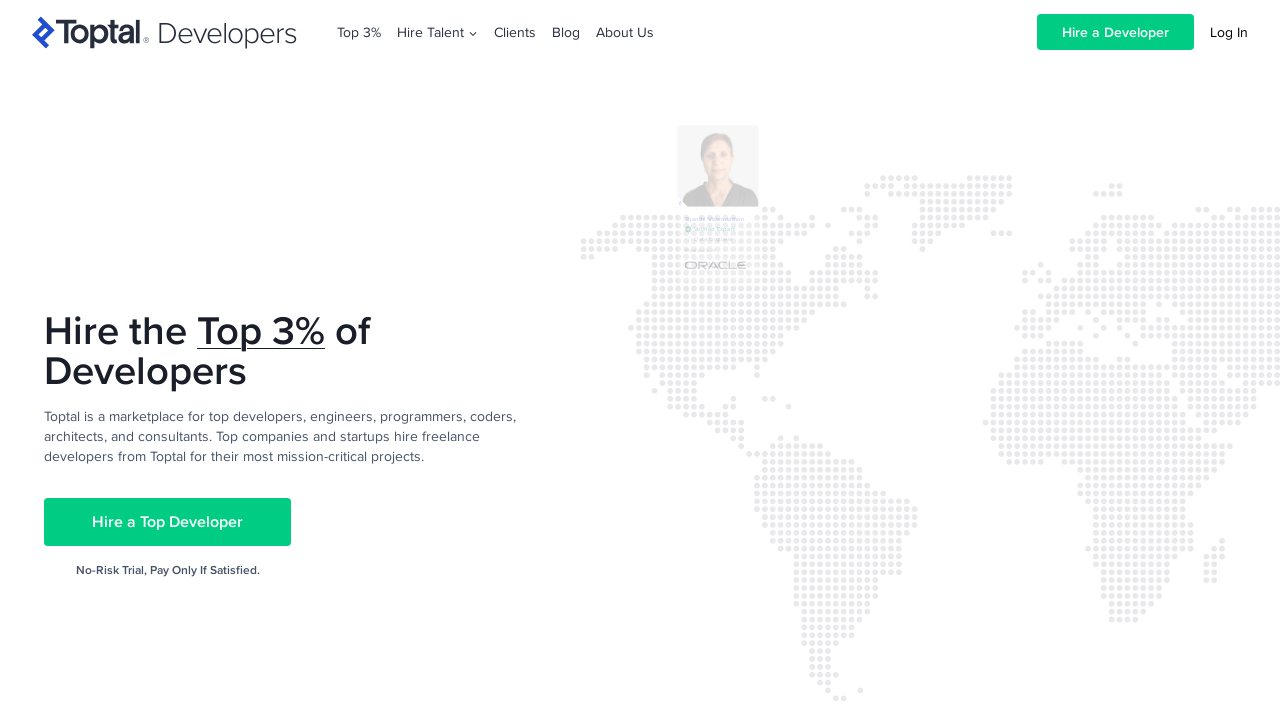

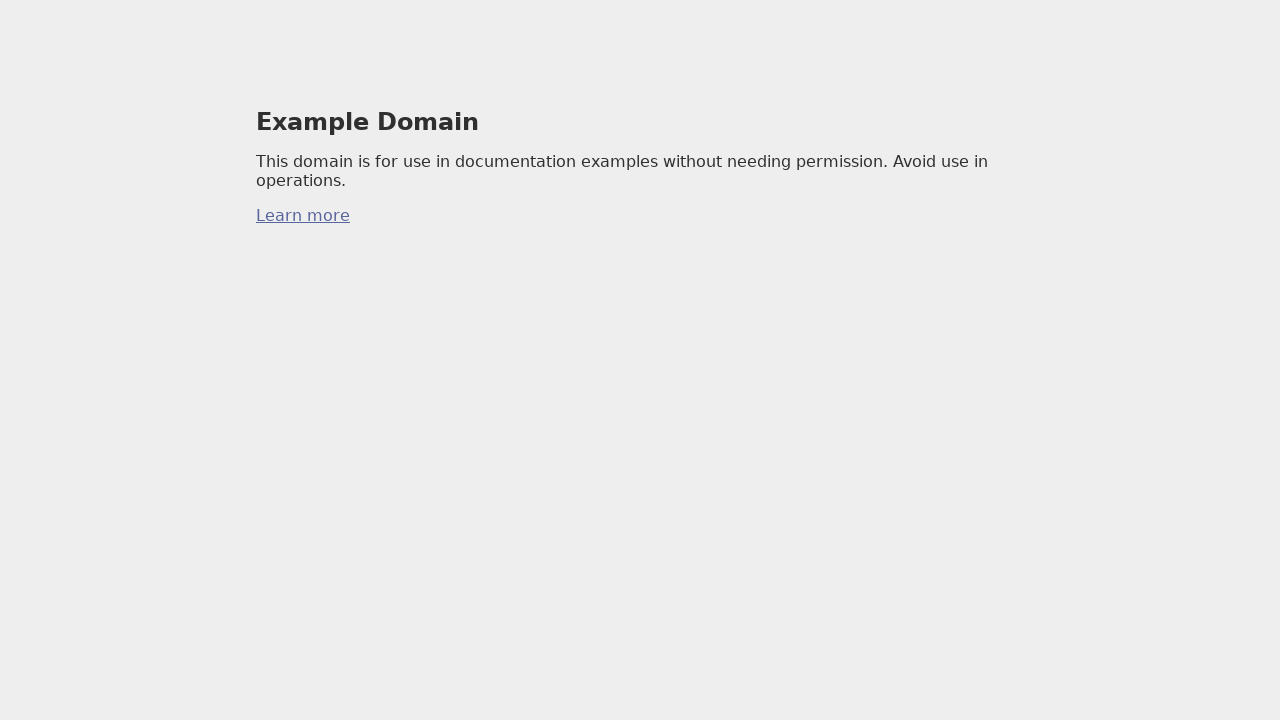